Navigates to W3Schools HTML tutorial page, scrolls to a specific menu item in the left navigation, and clicks on it

Starting URL: https://www.w3schools.com/html/default.asp

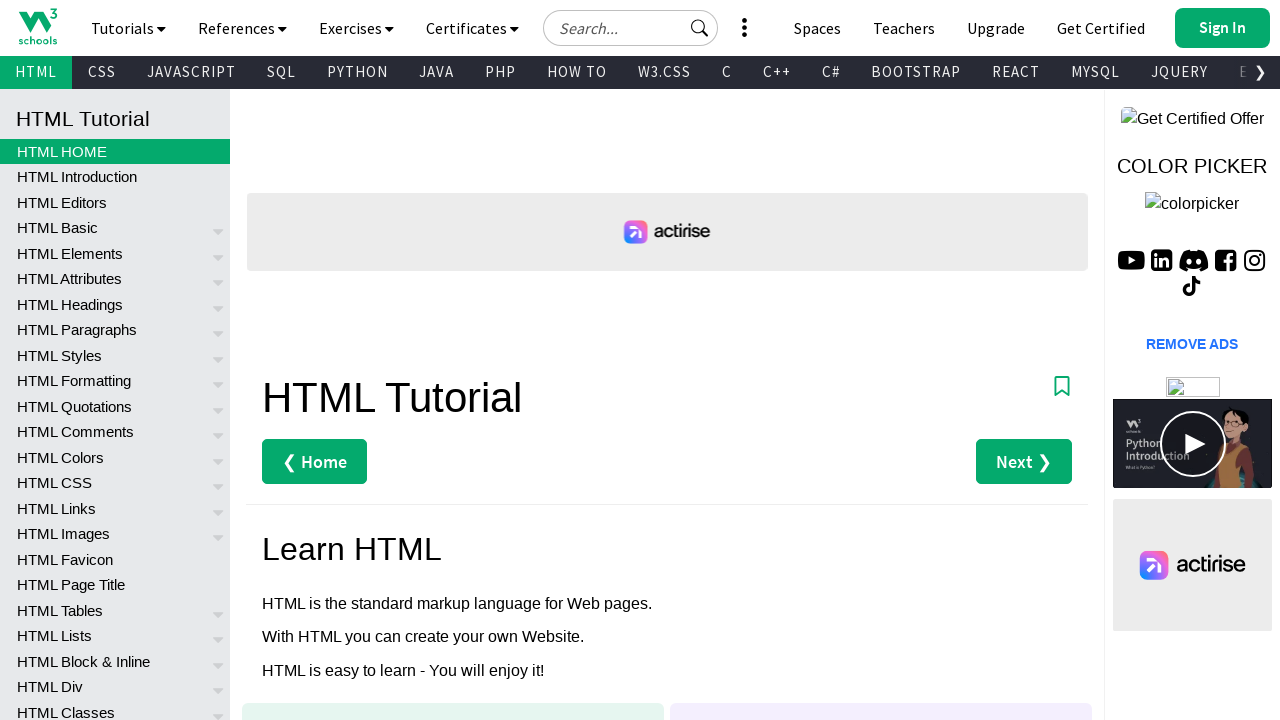

Located the 70th menu item in the left navigation
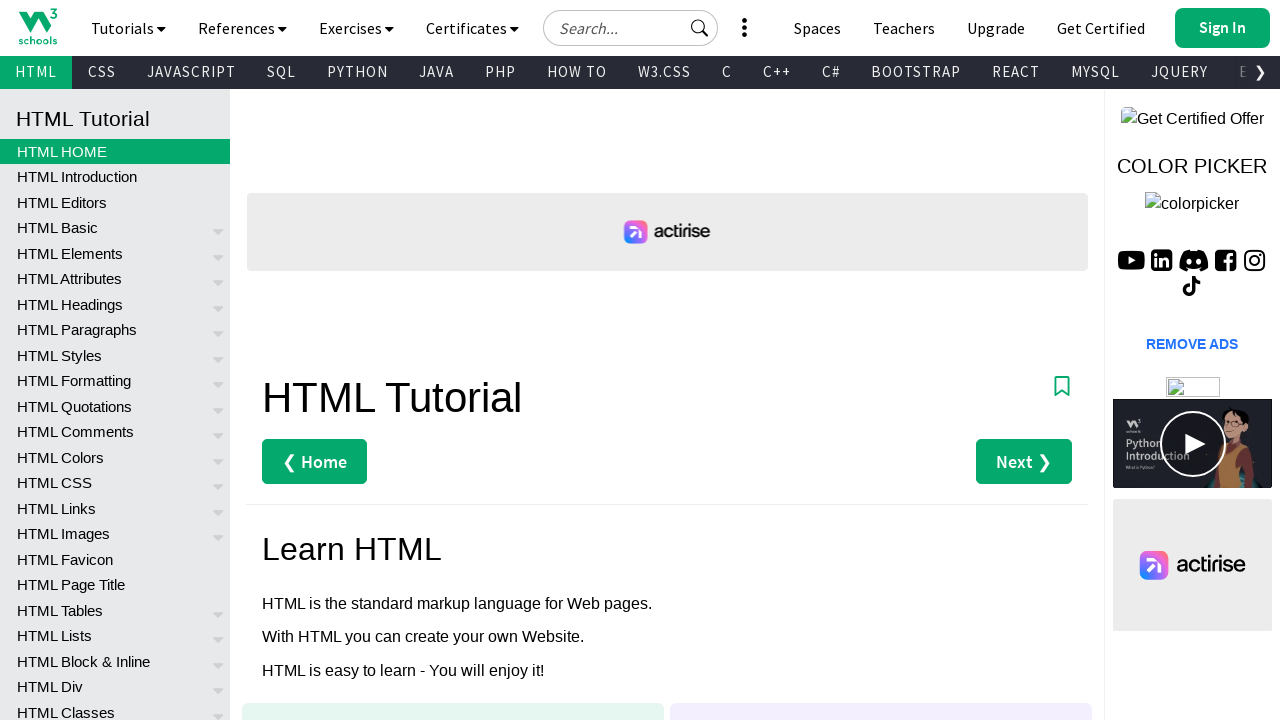

Scrolled the menu item into view
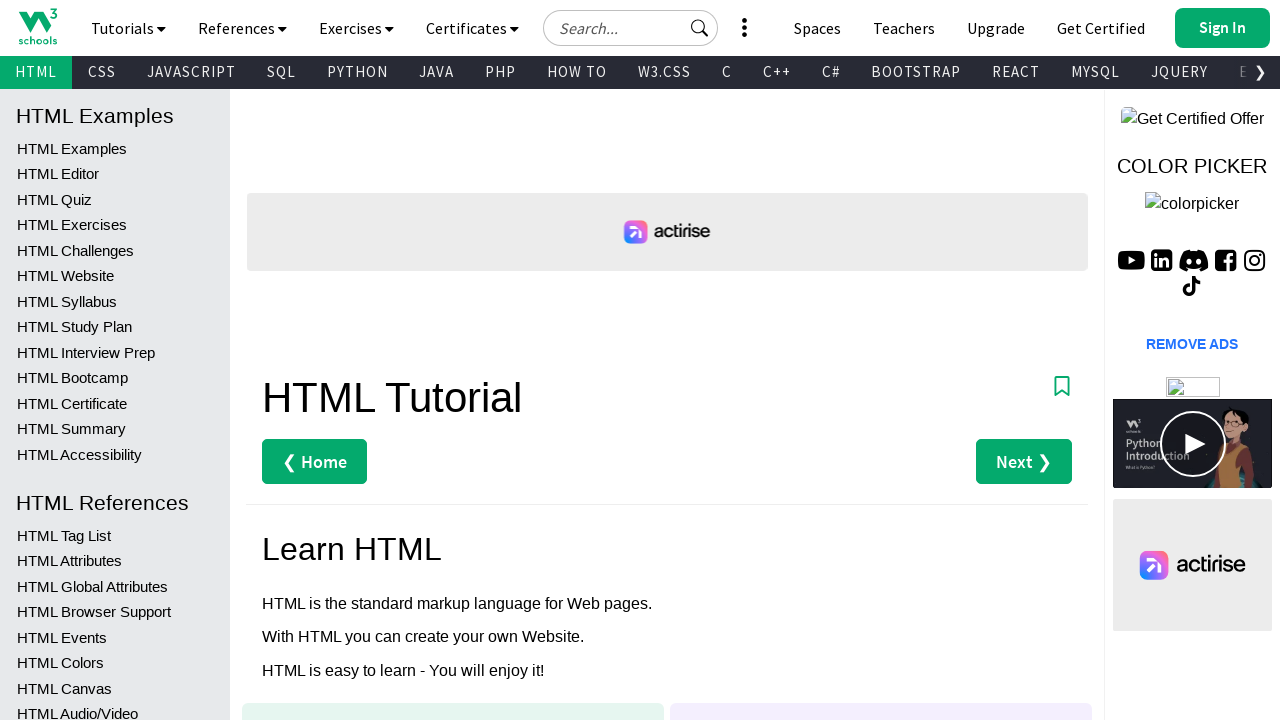

Clicked on the menu item in the left navigation at (115, 403) on xpath=//*[@id="leftmenuinnerinner"]/a[70]
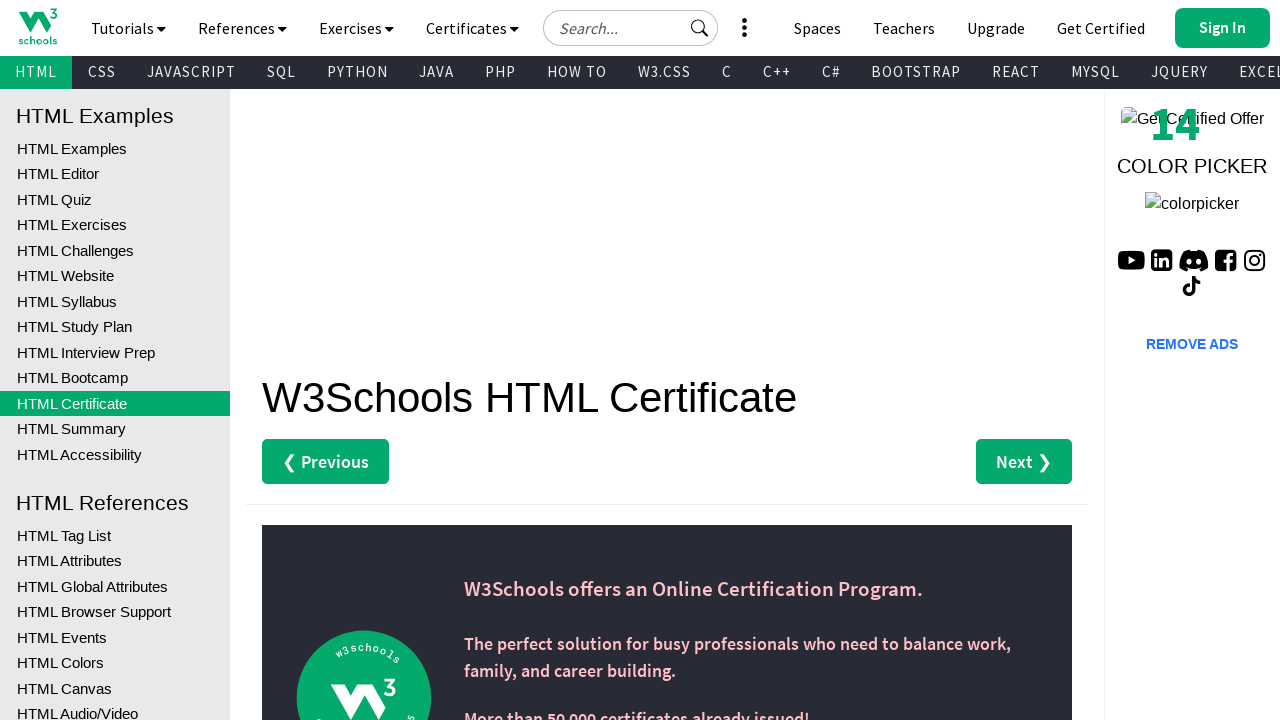

Waited for page to load after clicking menu item
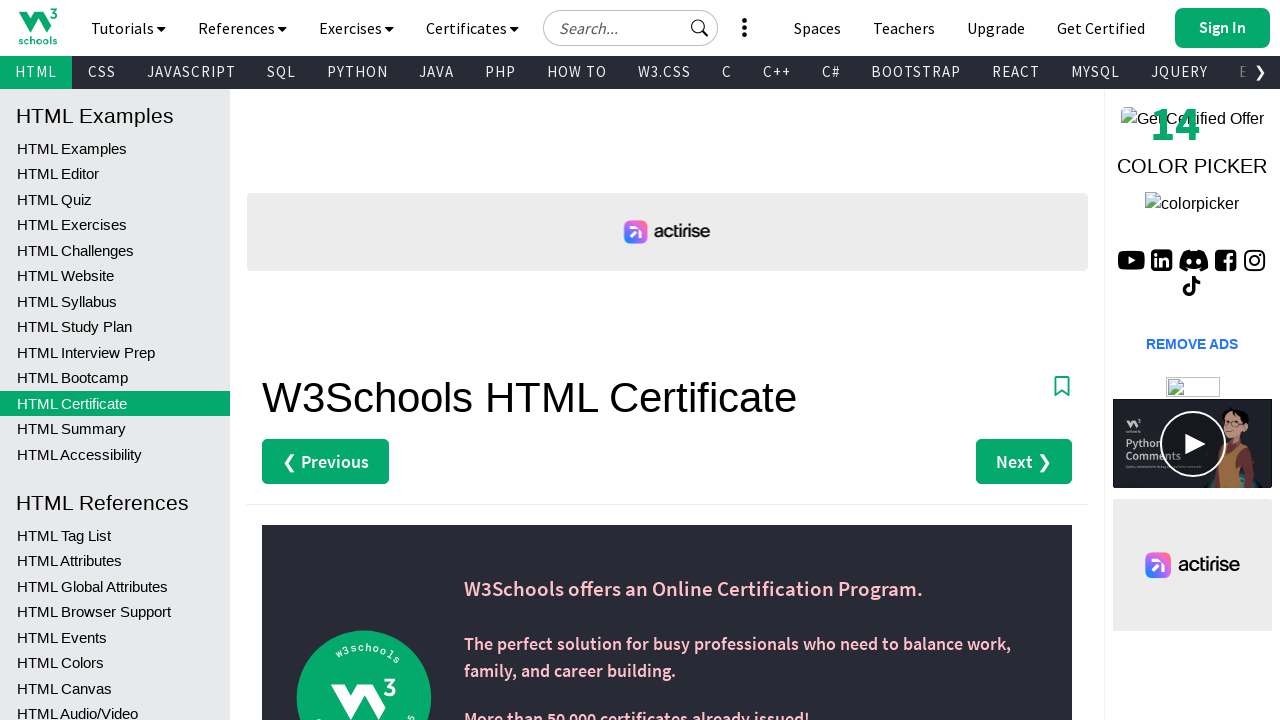

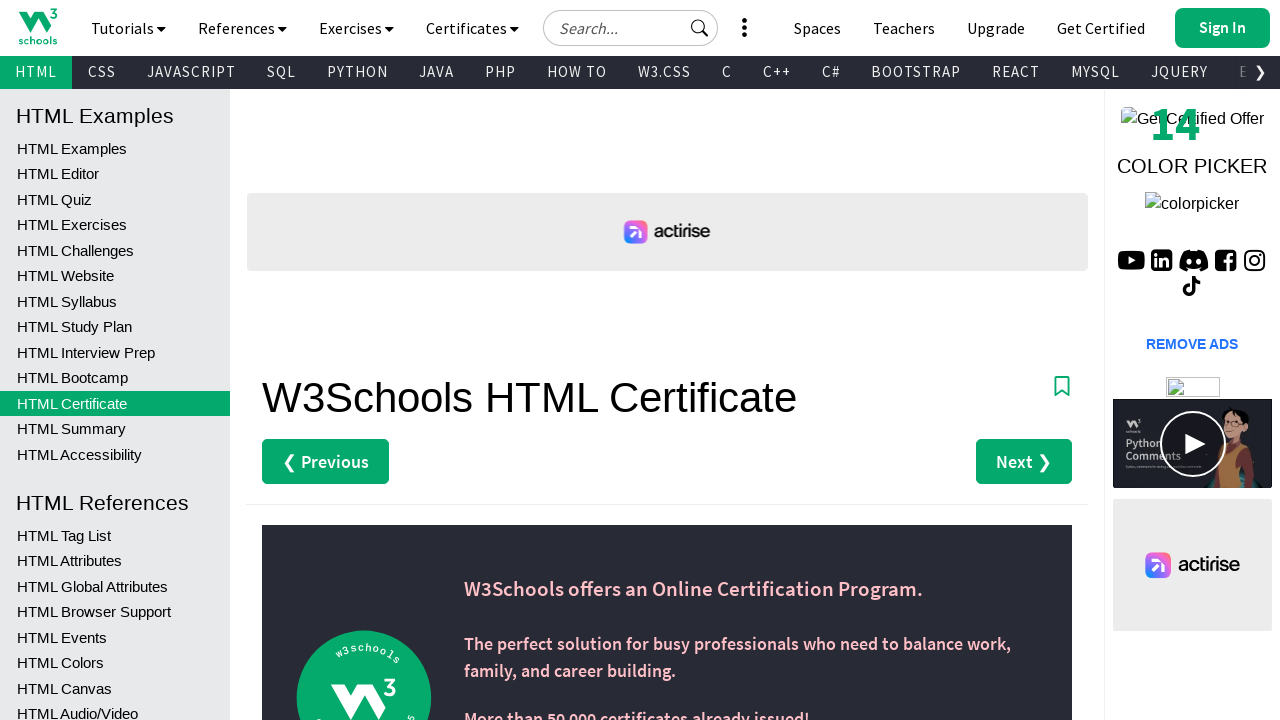